Tests that edits are cancelled when pressing Escape key

Starting URL: https://demo.playwright.dev/todomvc

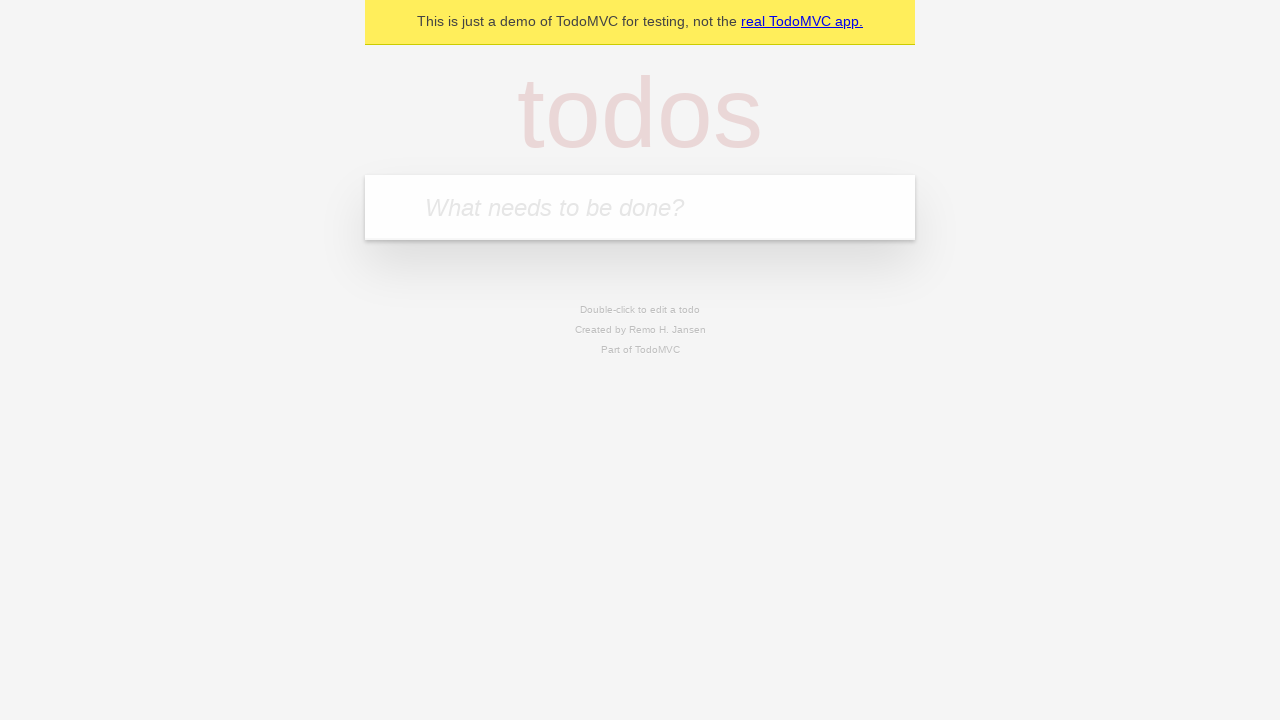

Filled first todo input field with 'buy some cheese' on internal:attr=[placeholder="What needs to be done?"i]
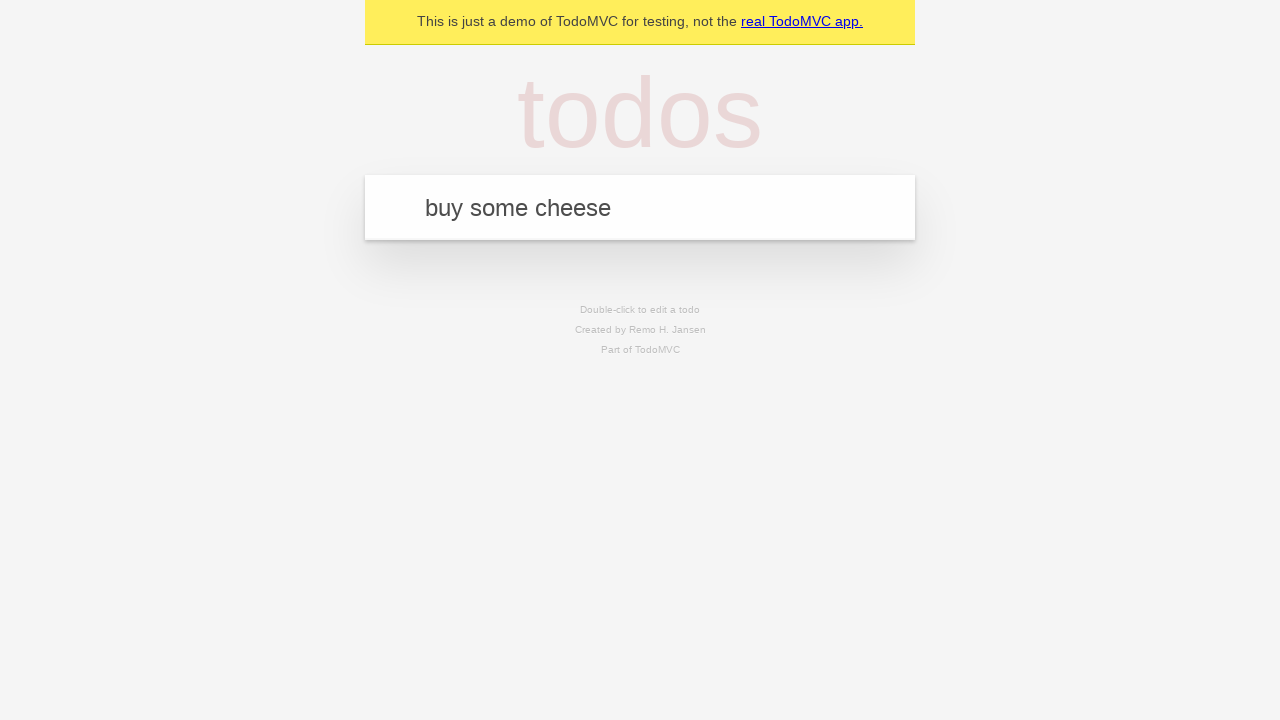

Pressed Enter to create first todo on internal:attr=[placeholder="What needs to be done?"i]
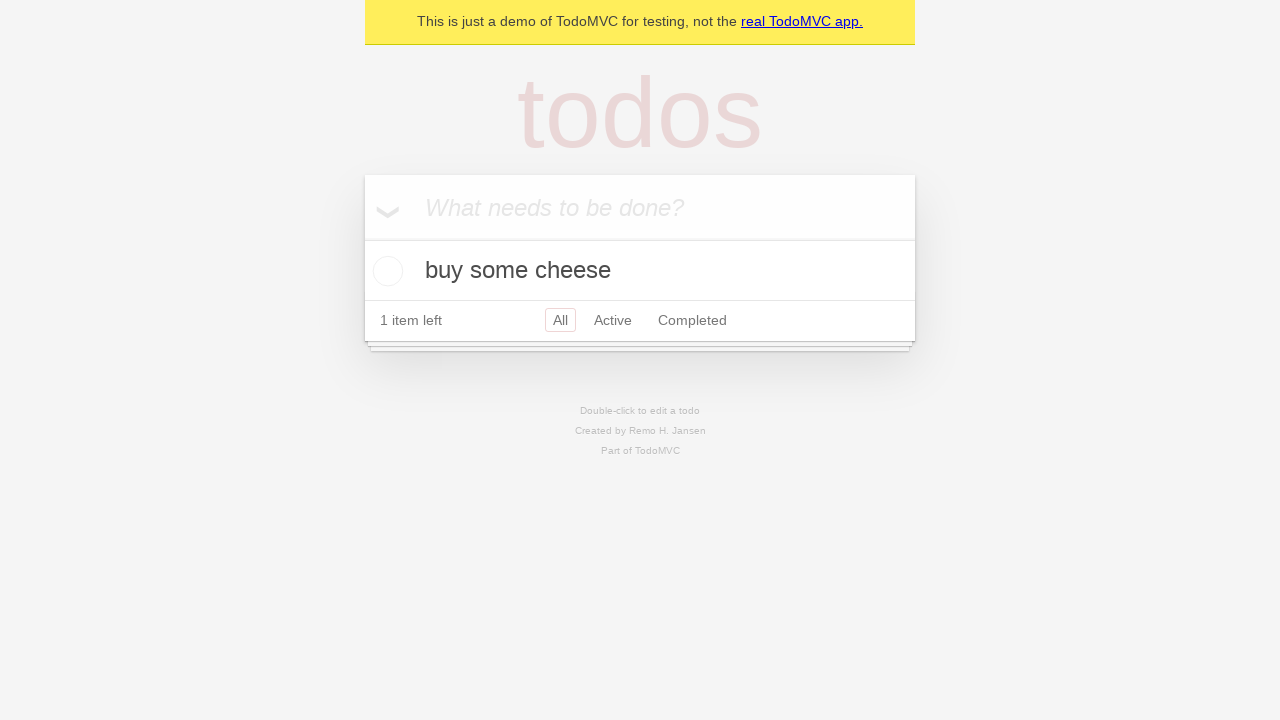

Filled second todo input field with 'feed the cat' on internal:attr=[placeholder="What needs to be done?"i]
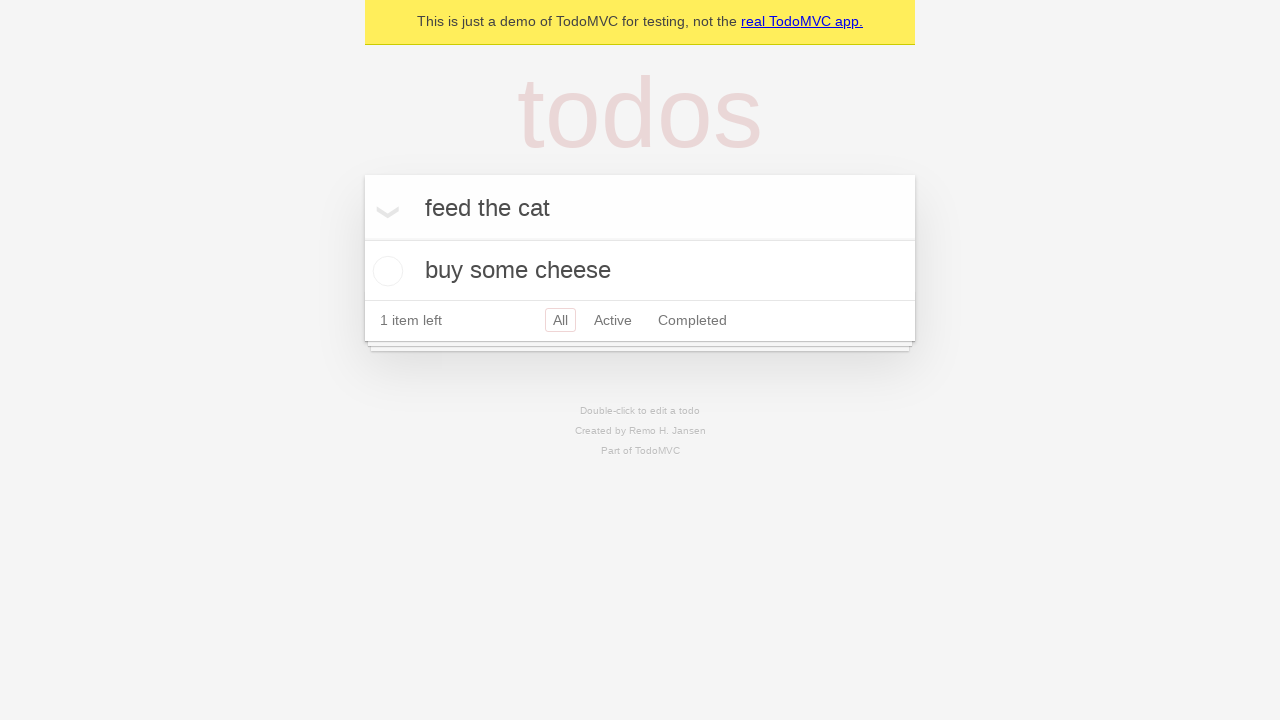

Pressed Enter to create second todo on internal:attr=[placeholder="What needs to be done?"i]
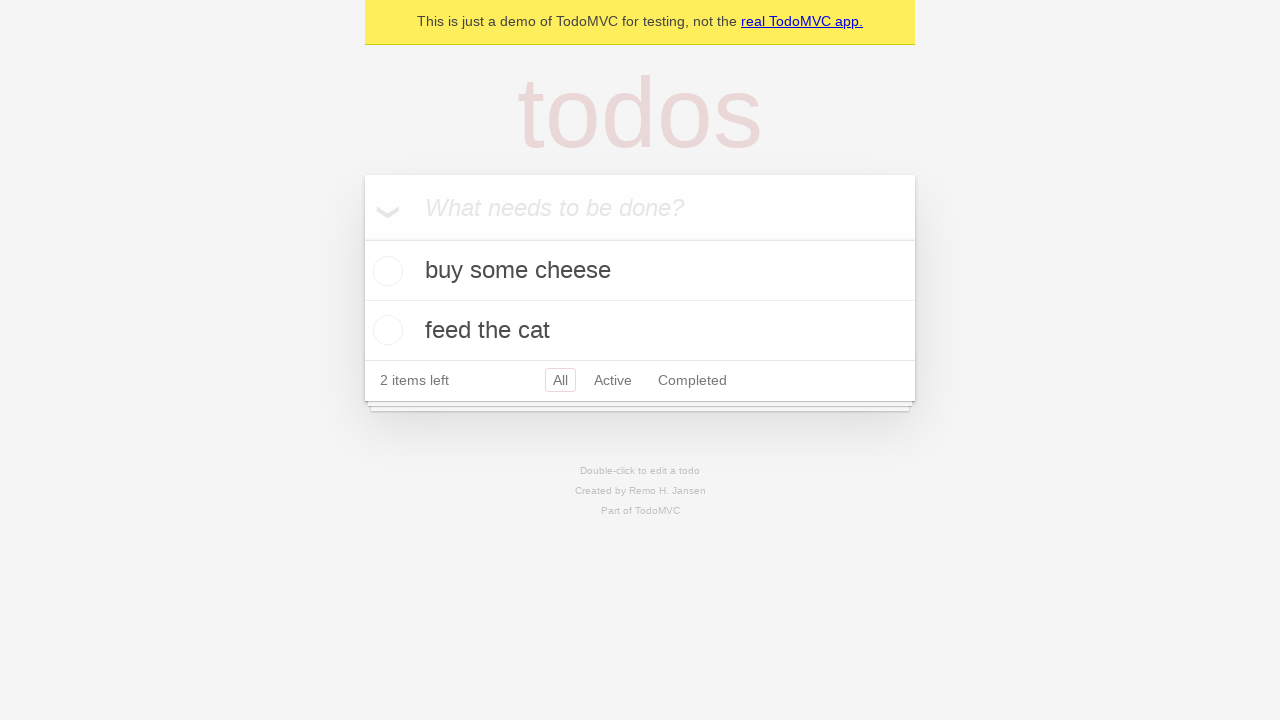

Filled third todo input field with 'book a doctors appointment' on internal:attr=[placeholder="What needs to be done?"i]
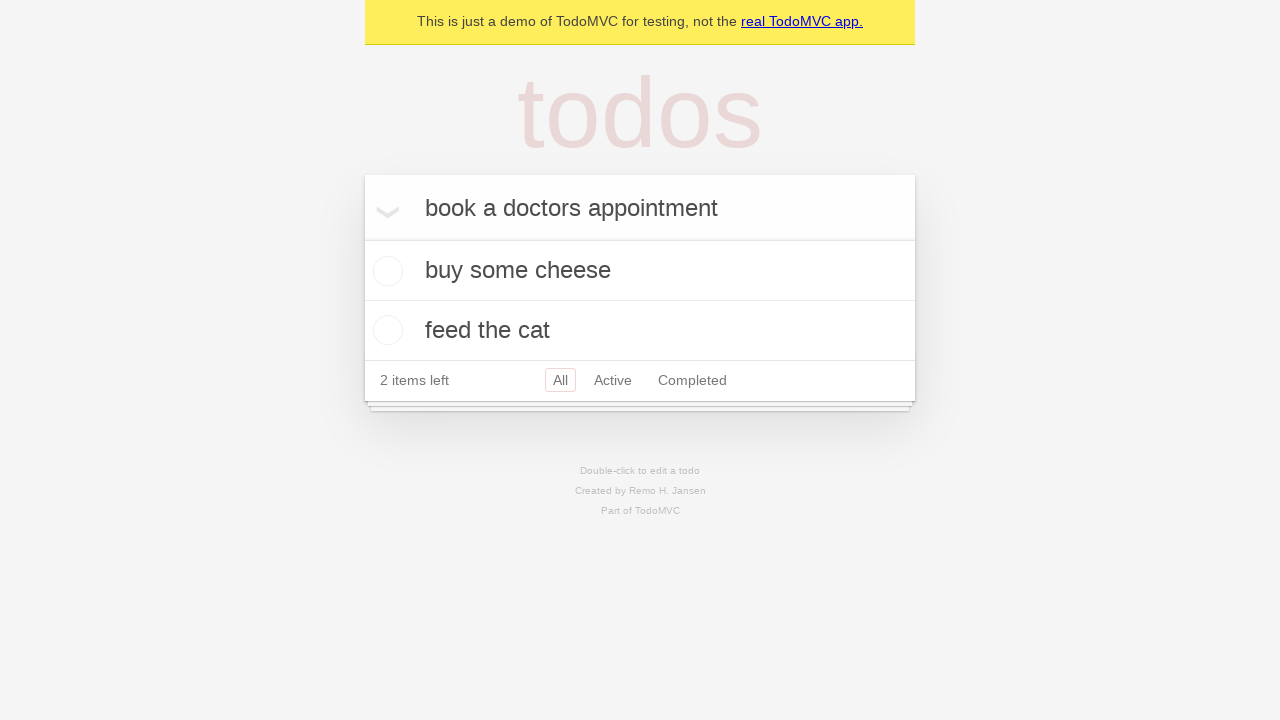

Pressed Enter to create third todo on internal:attr=[placeholder="What needs to be done?"i]
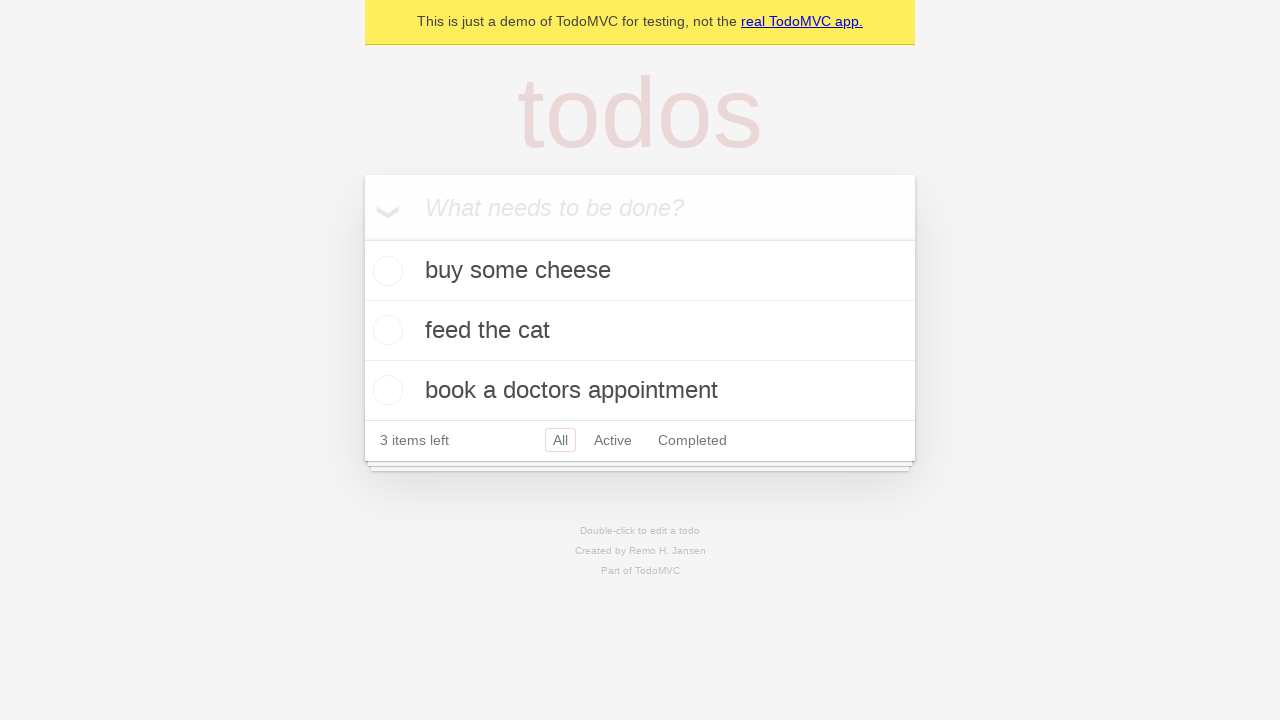

Double-clicked second todo item to enter edit mode at (640, 331) on internal:testid=[data-testid="todo-item"s] >> nth=1
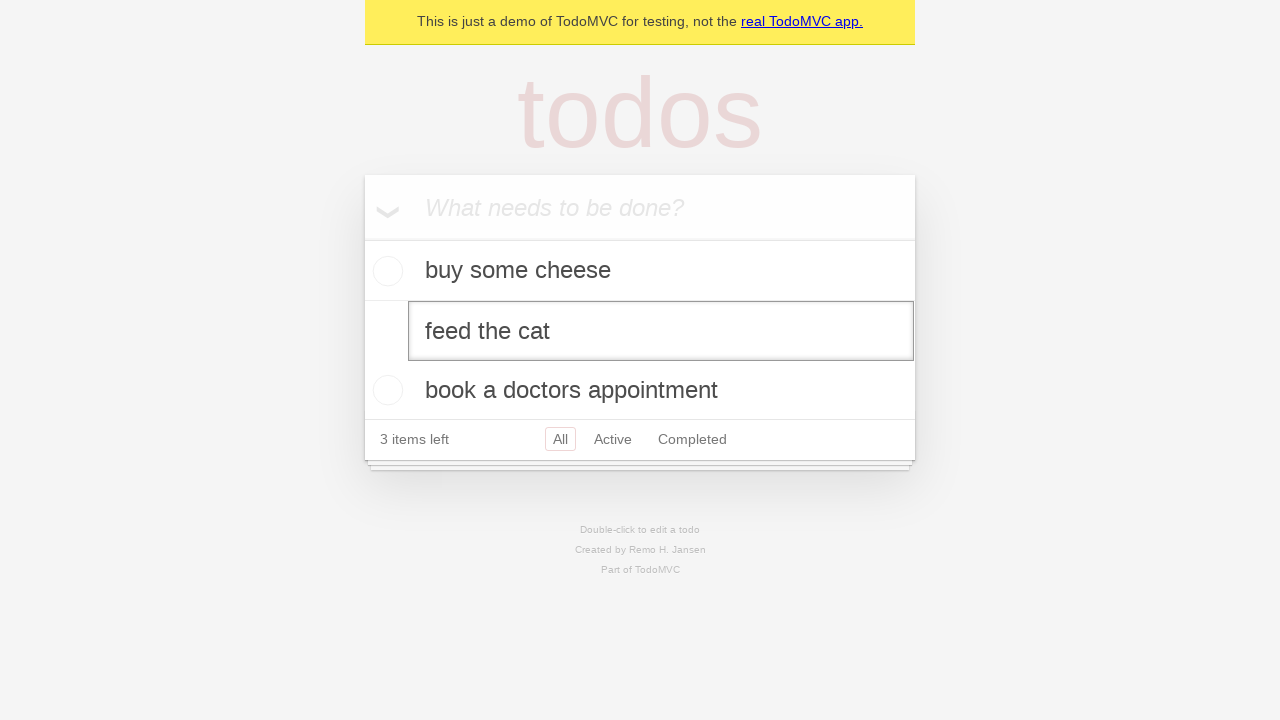

Filled edit field with 'buy some sausages' on internal:testid=[data-testid="todo-item"s] >> nth=1 >> internal:role=textbox[nam
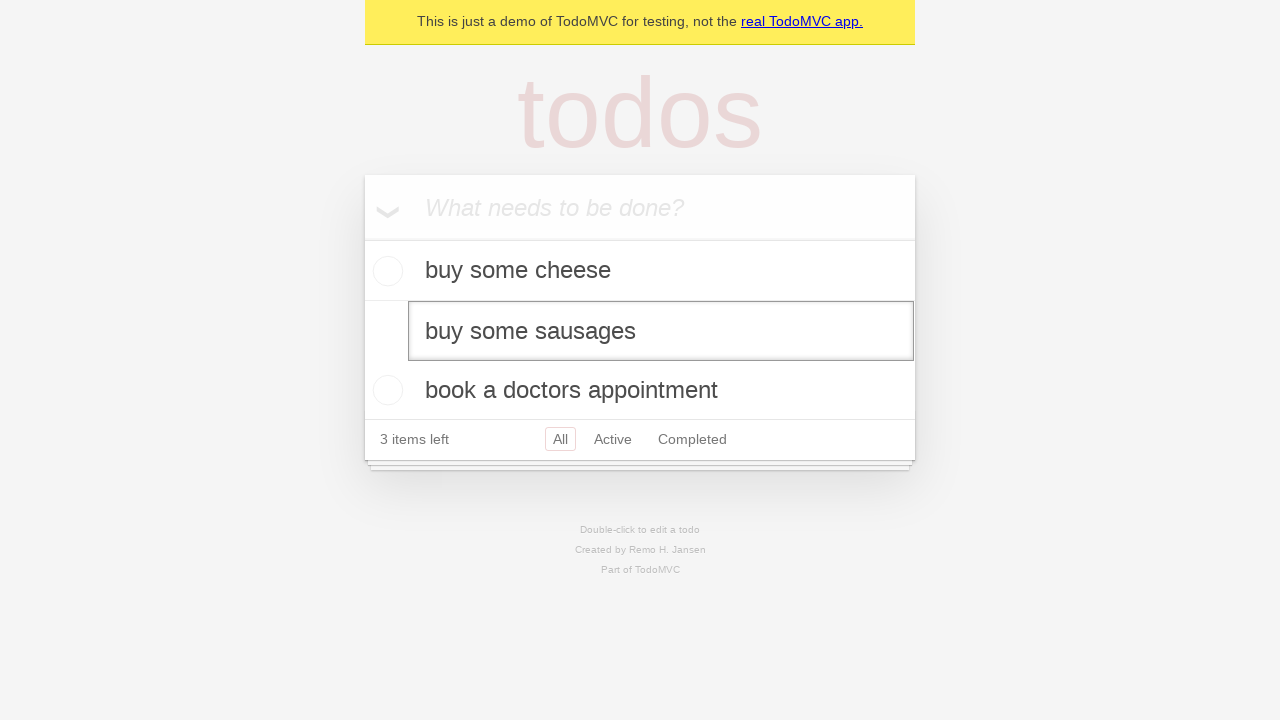

Pressed Escape key to cancel edit on internal:testid=[data-testid="todo-item"s] >> nth=1 >> internal:role=textbox[nam
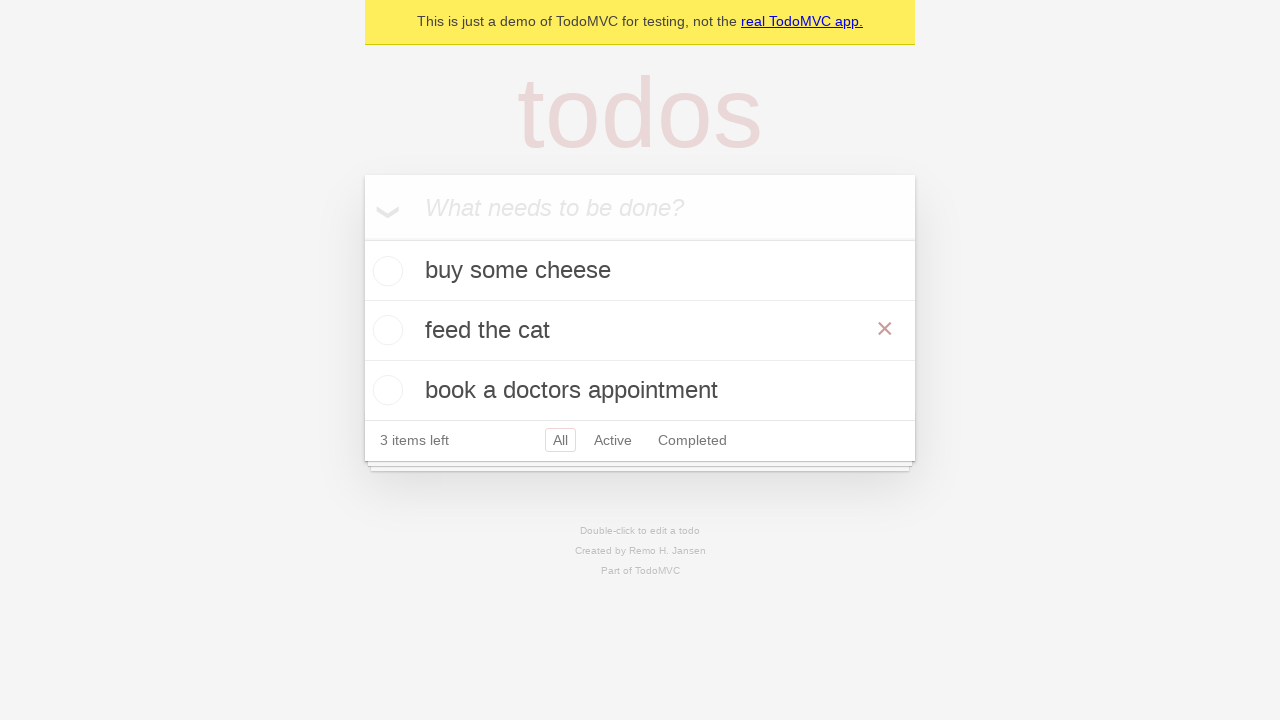

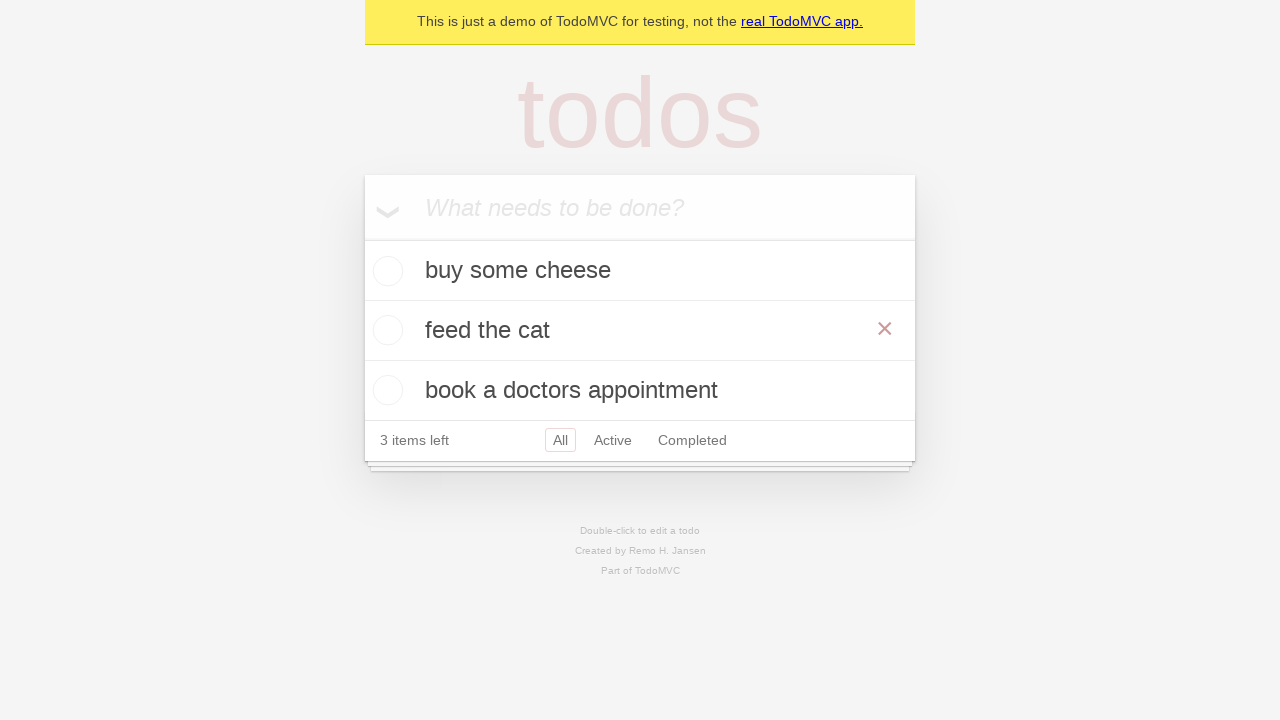